Tests right-click functionality on a button element and verifies the confirmation message appears

Starting URL: https://demoqa.com/buttons

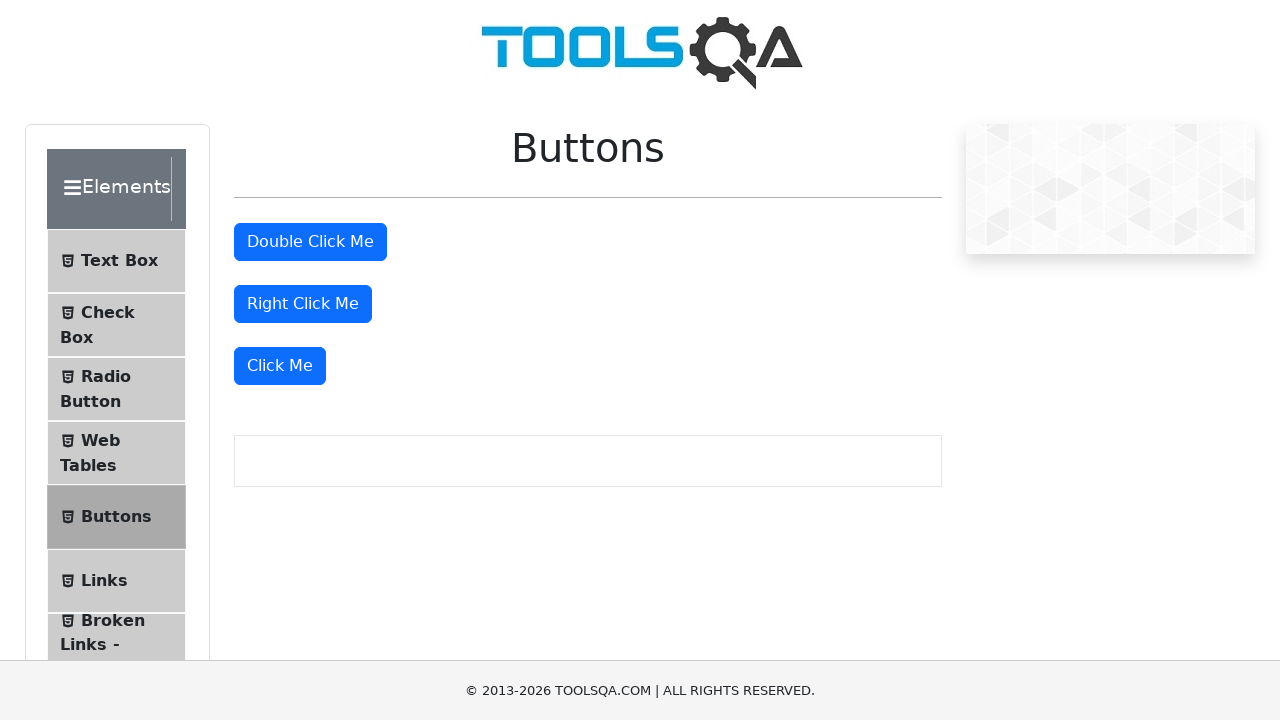

Right-clicked on the right click button at (303, 304) on #rightClickBtn
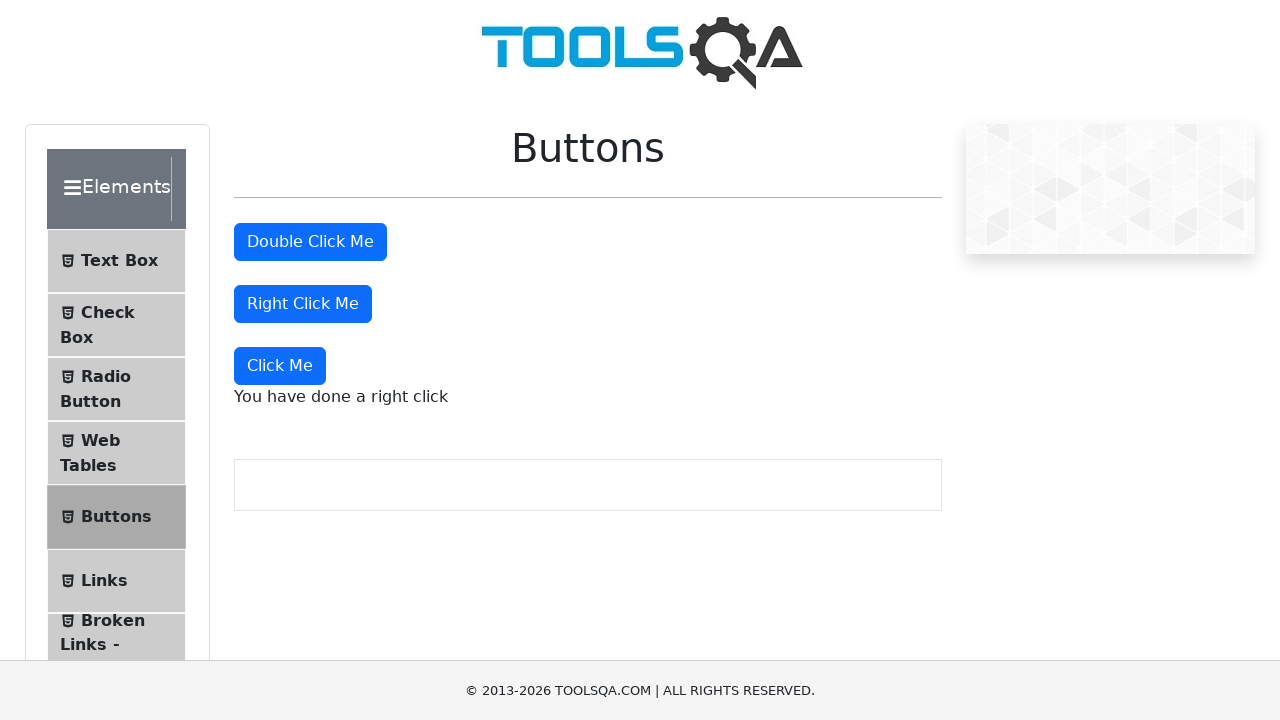

Right click confirmation message appeared
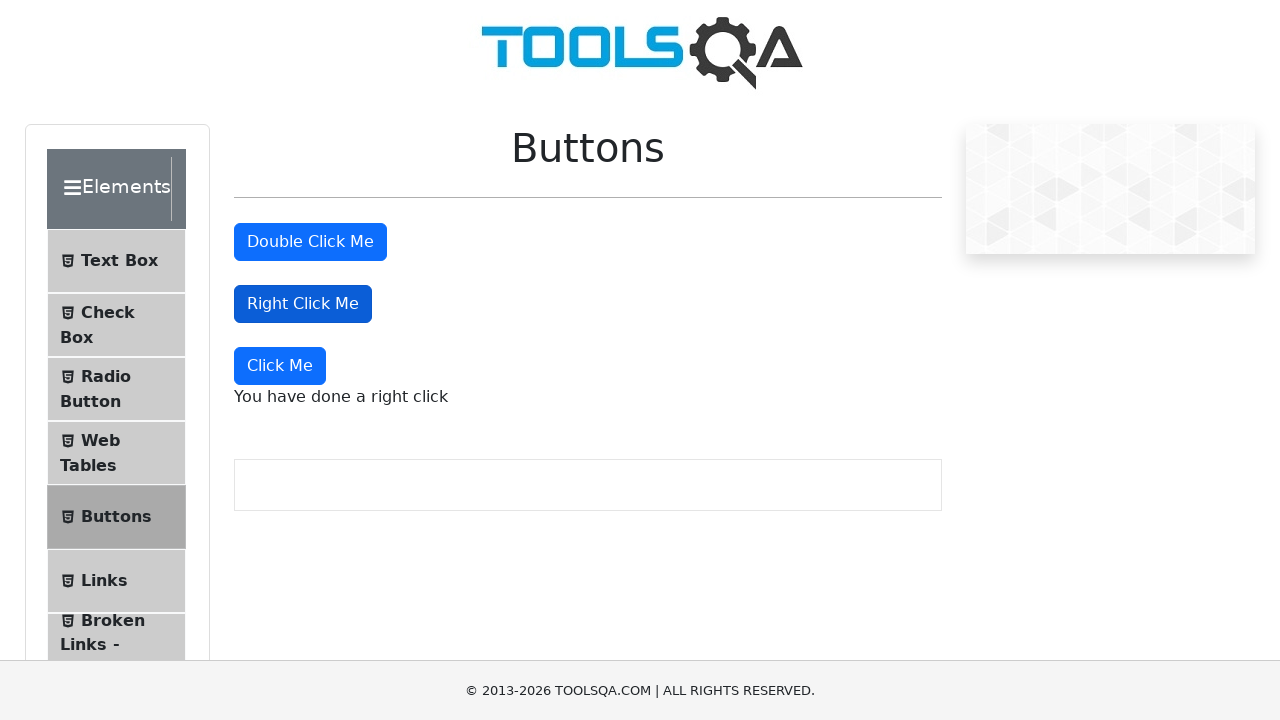

Retrieved right click confirmation message text
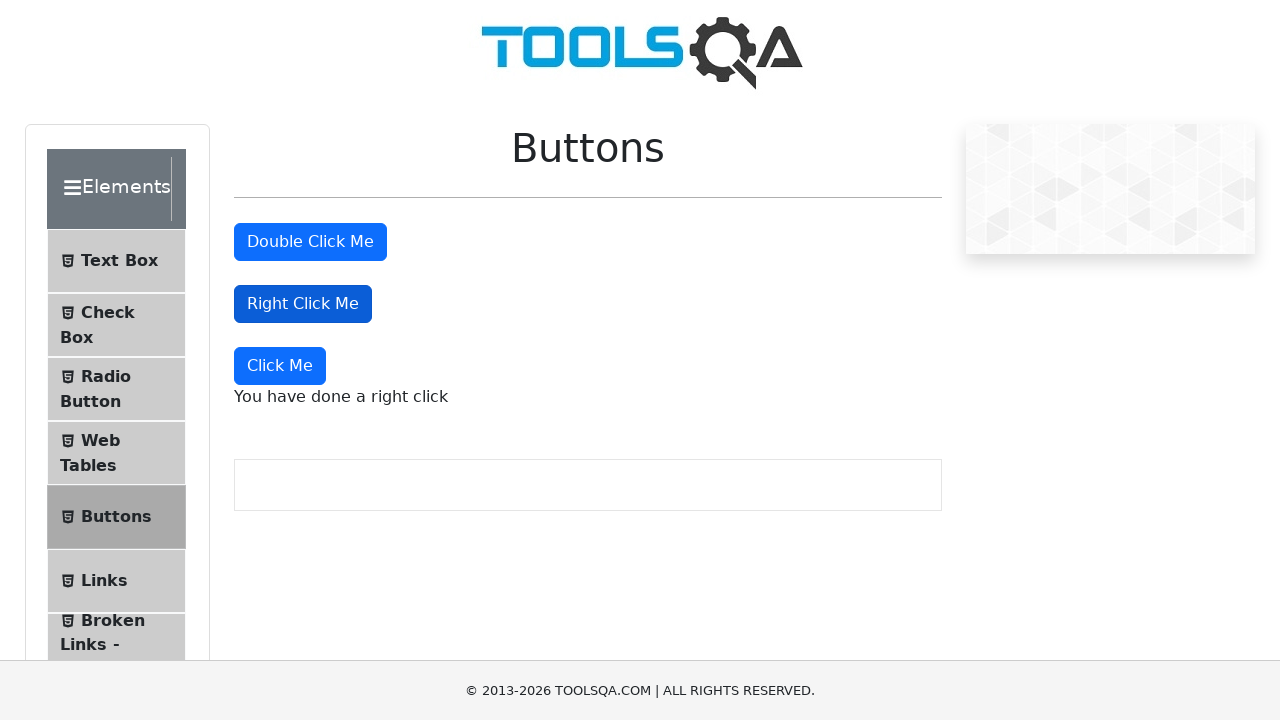

Verified confirmation message equals 'You have done a right click'
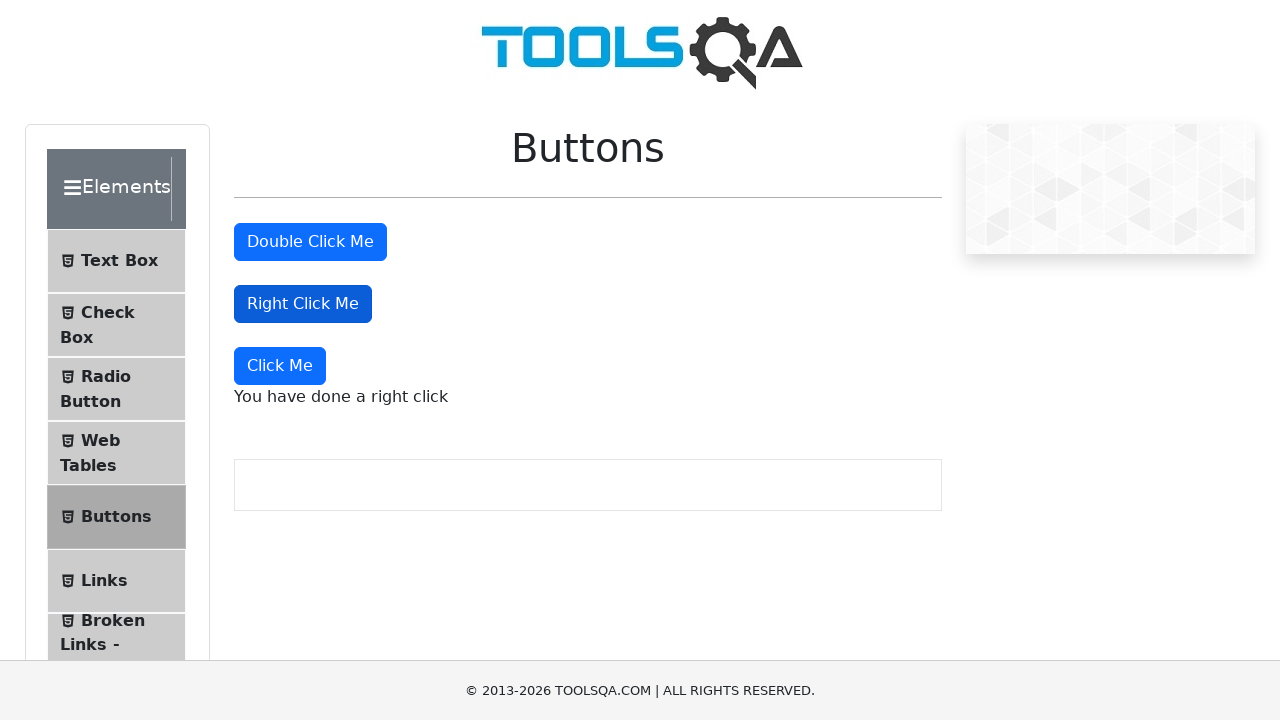

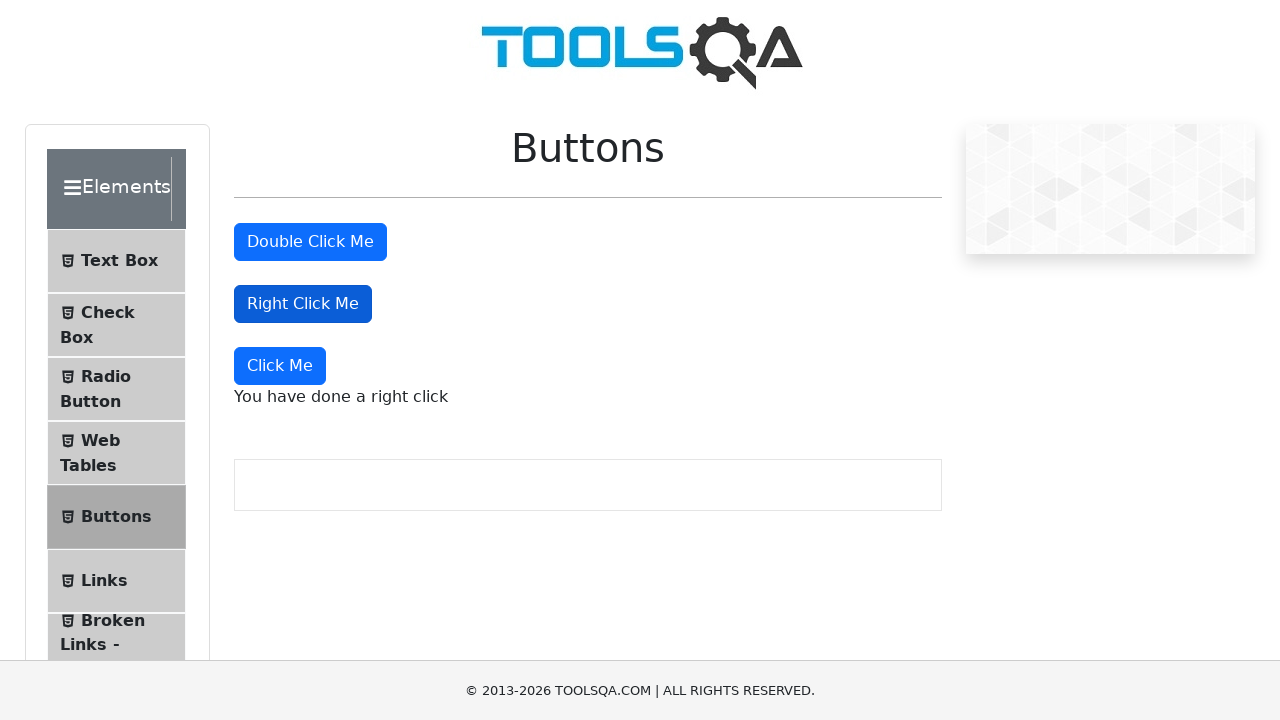